Tests dynamic loading behavior by clicking a start button, waiting for a loading animation to appear and then disappear, verifying the page handles async content loading correctly.

Starting URL: https://the-internet.herokuapp.com/dynamic_loading/1

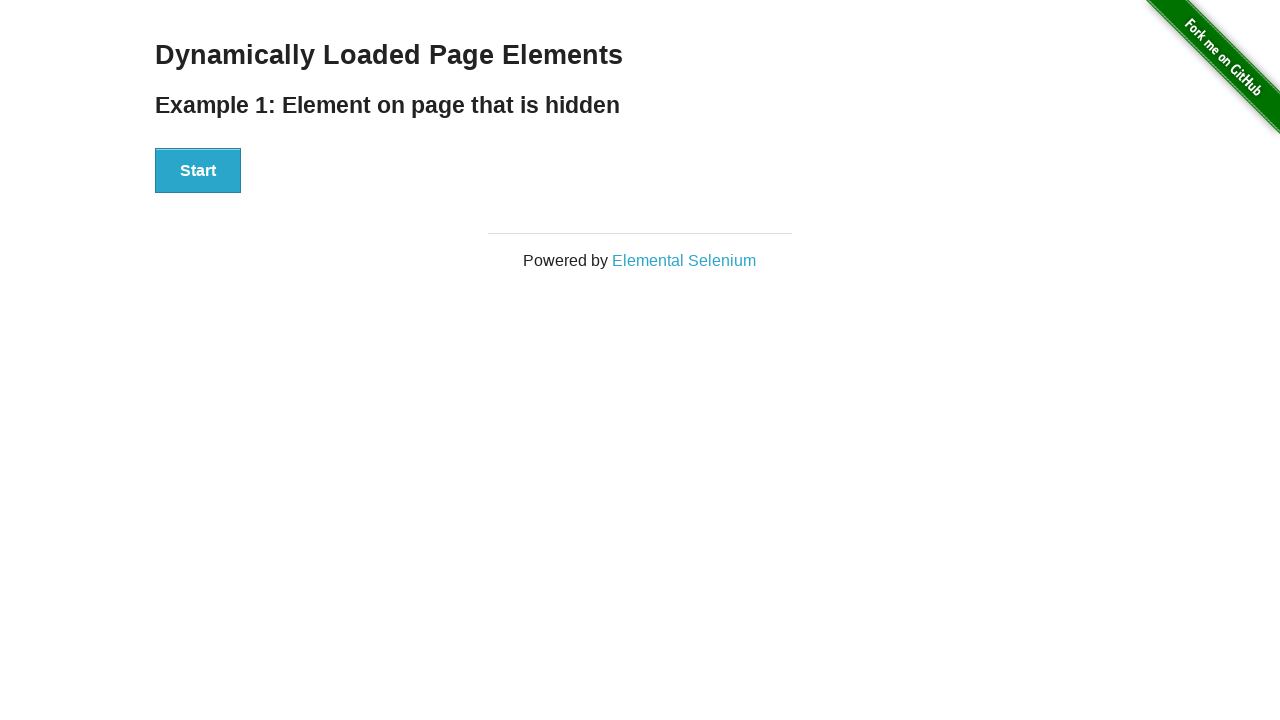

Clicked start button to trigger dynamic loading at (198, 171) on button
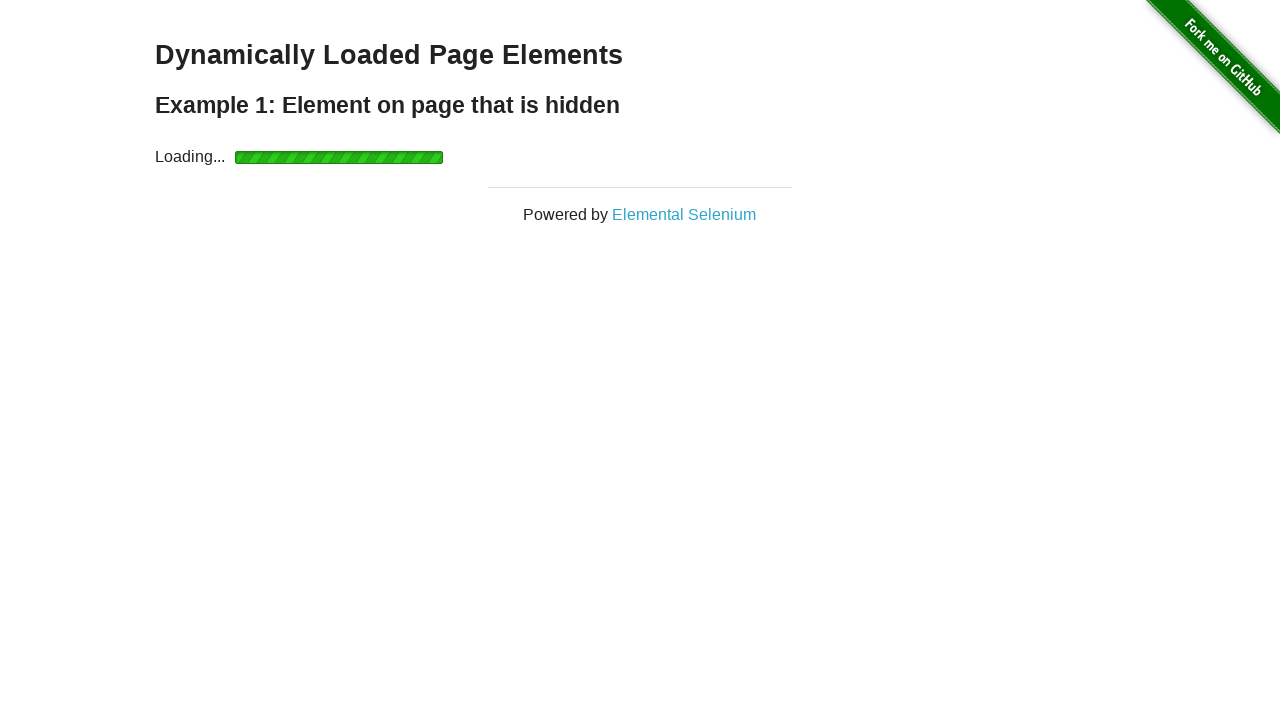

Loading animation appeared
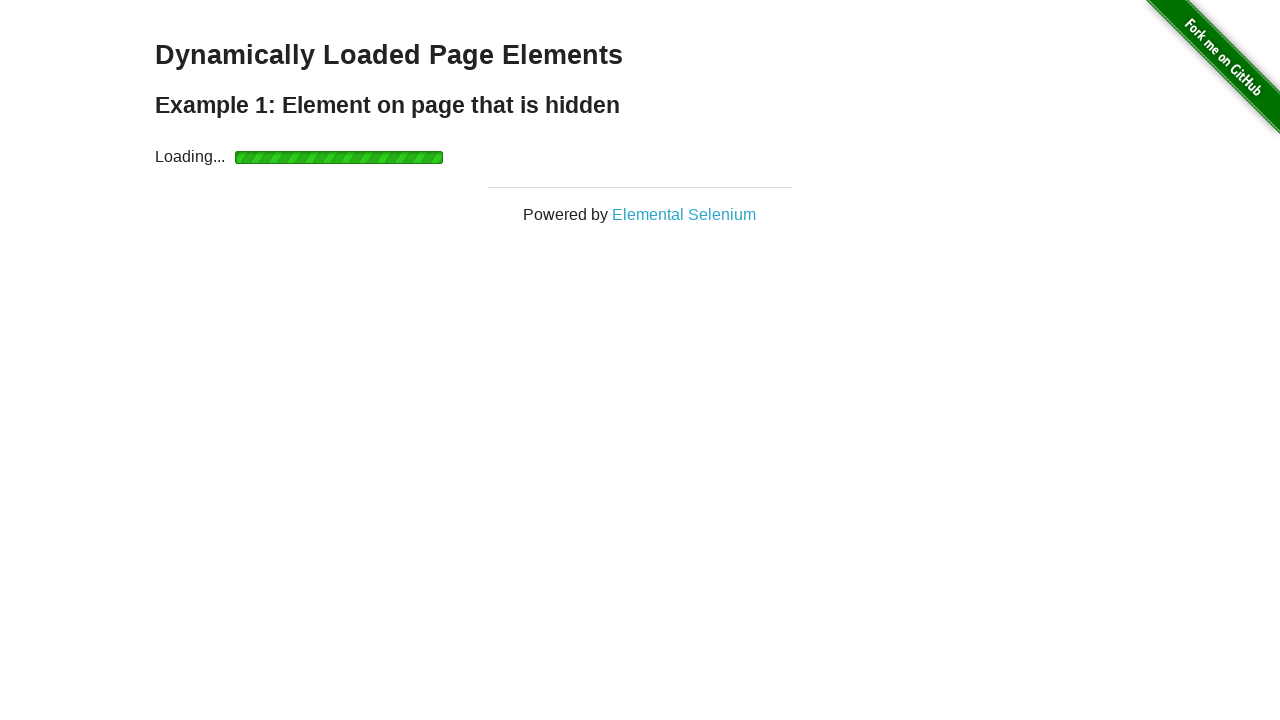

Loading animation disappeared, content finished loading
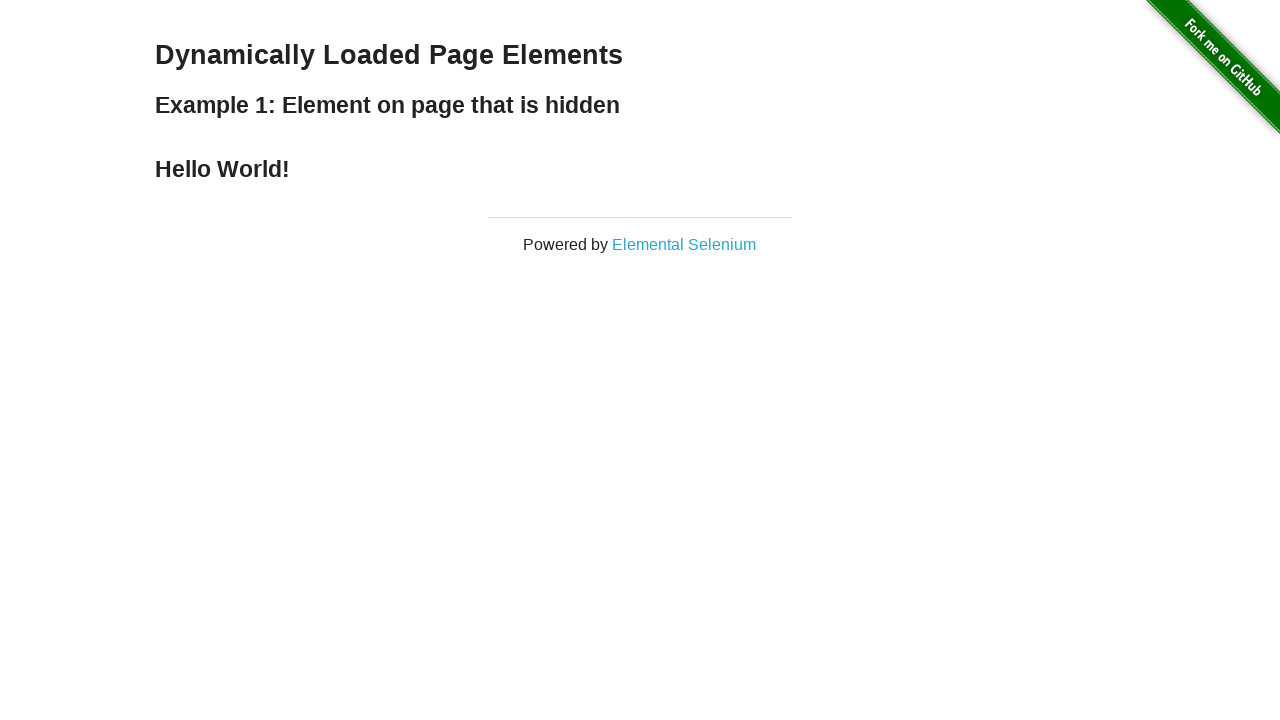

Verified loaded content is visible
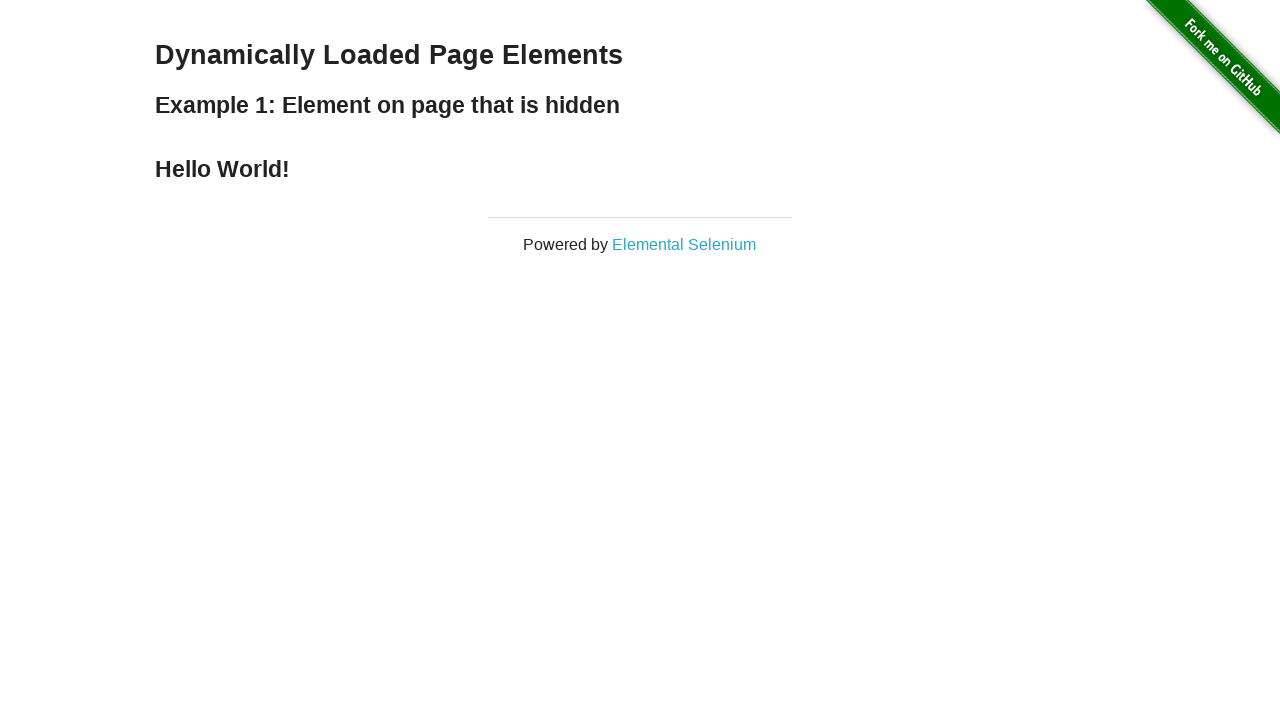

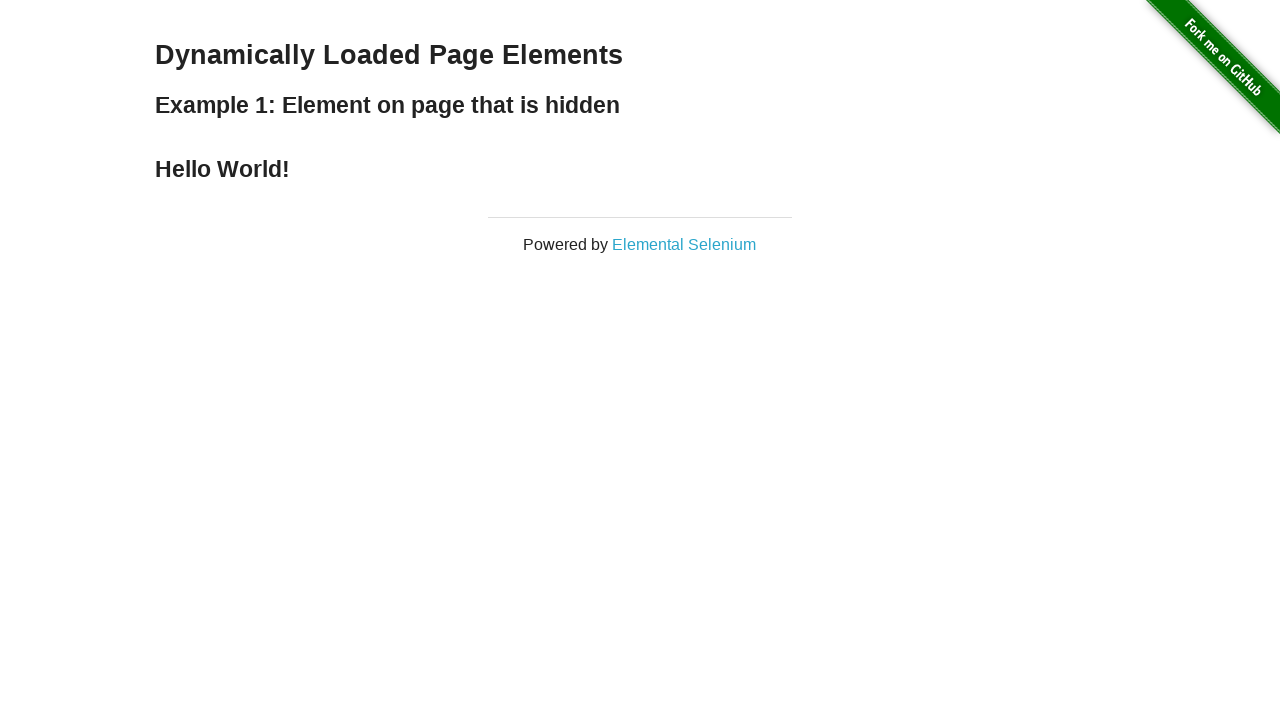